Tests contact form with empty message field and verifies validation

Starting URL: https://www.demoblaze.com/

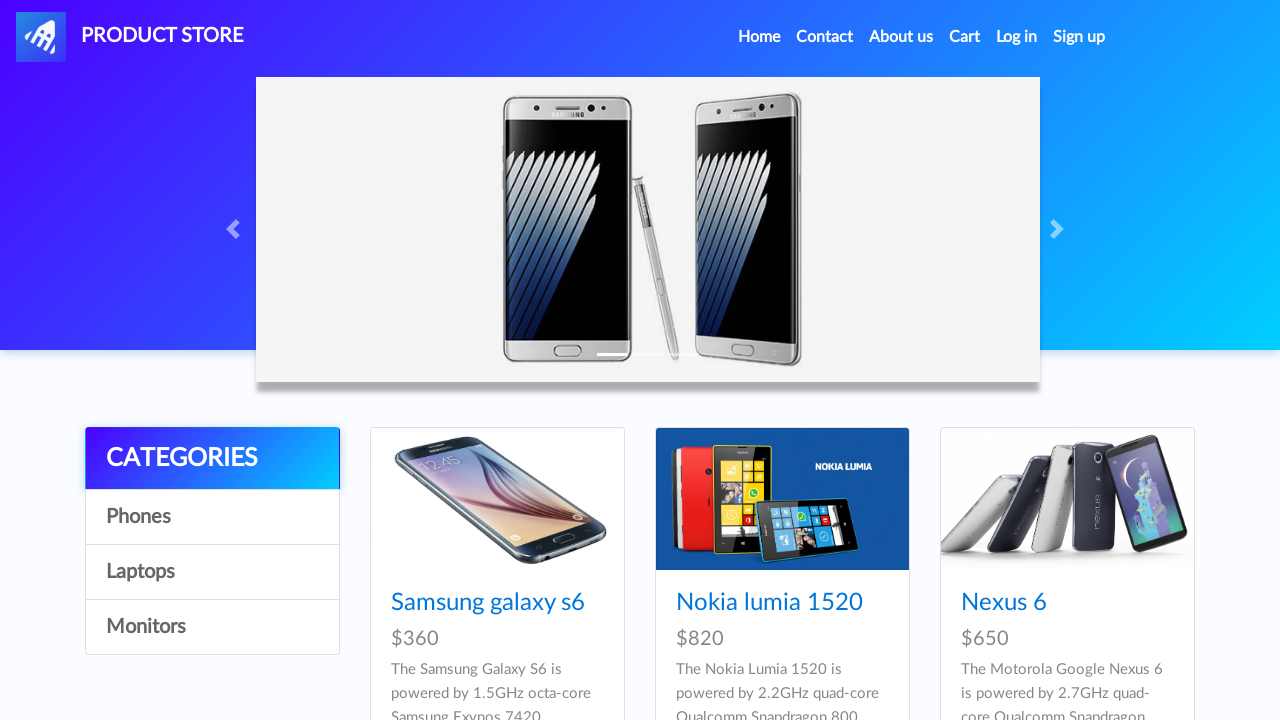

Reloaded the page
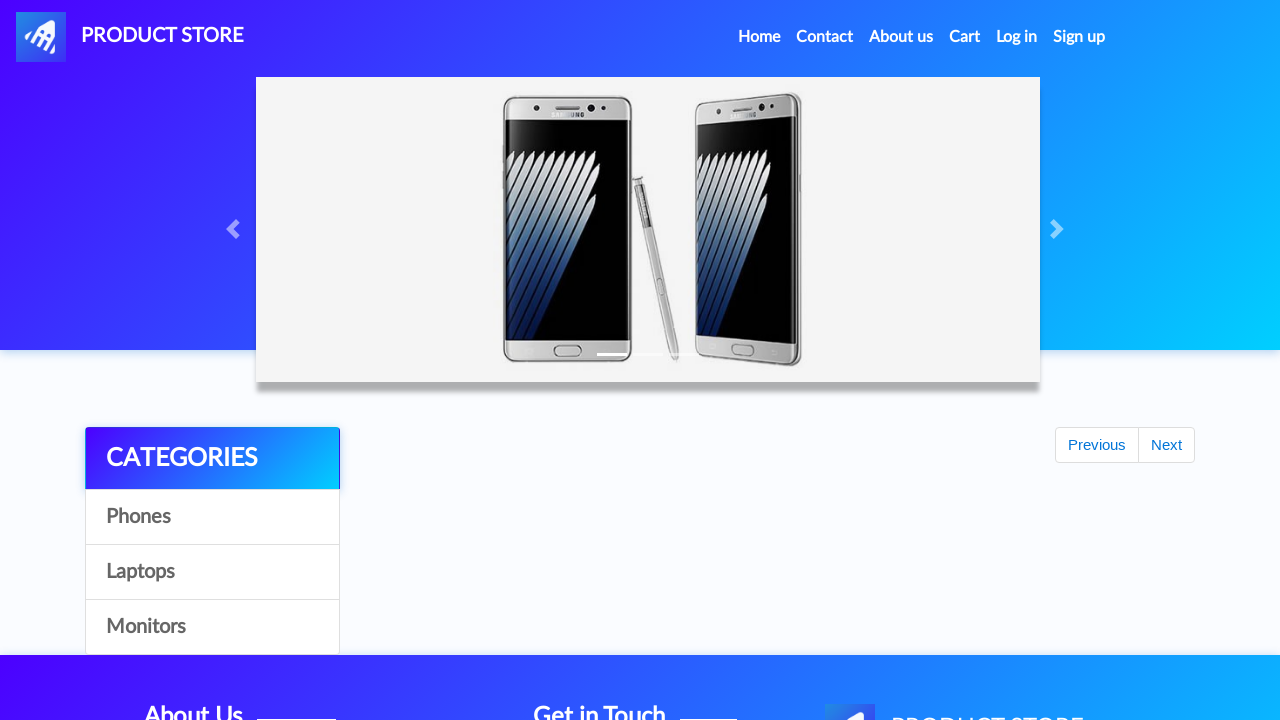

Clicked Contact link at (825, 37) on a:has-text('Contact')
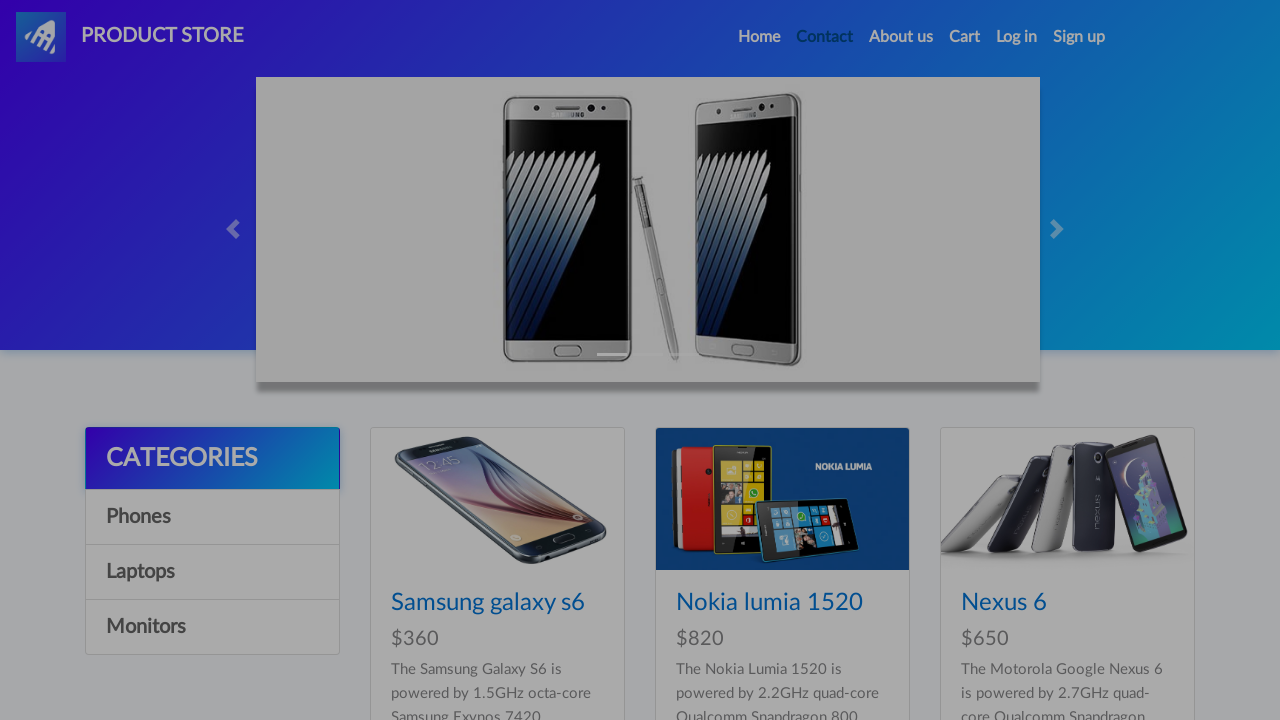

Waited for Contact modal to load
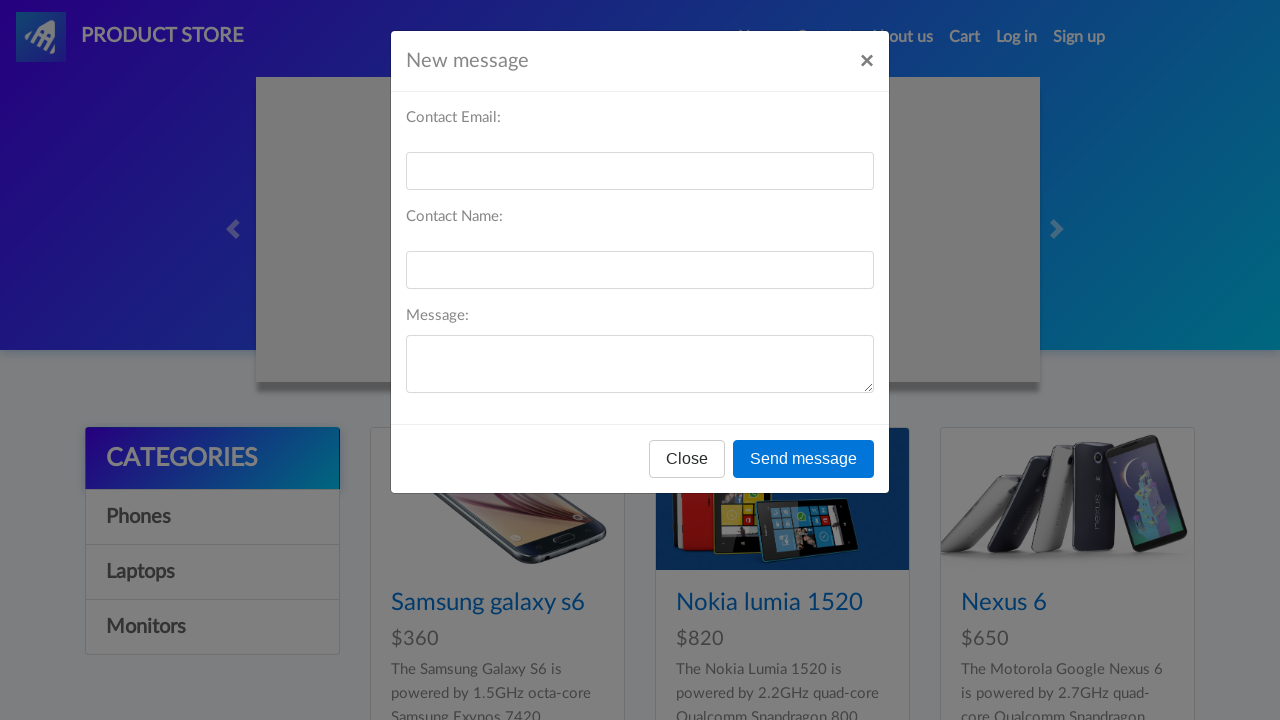

Filled email field with 'testuser@example.com' on #recipient-email
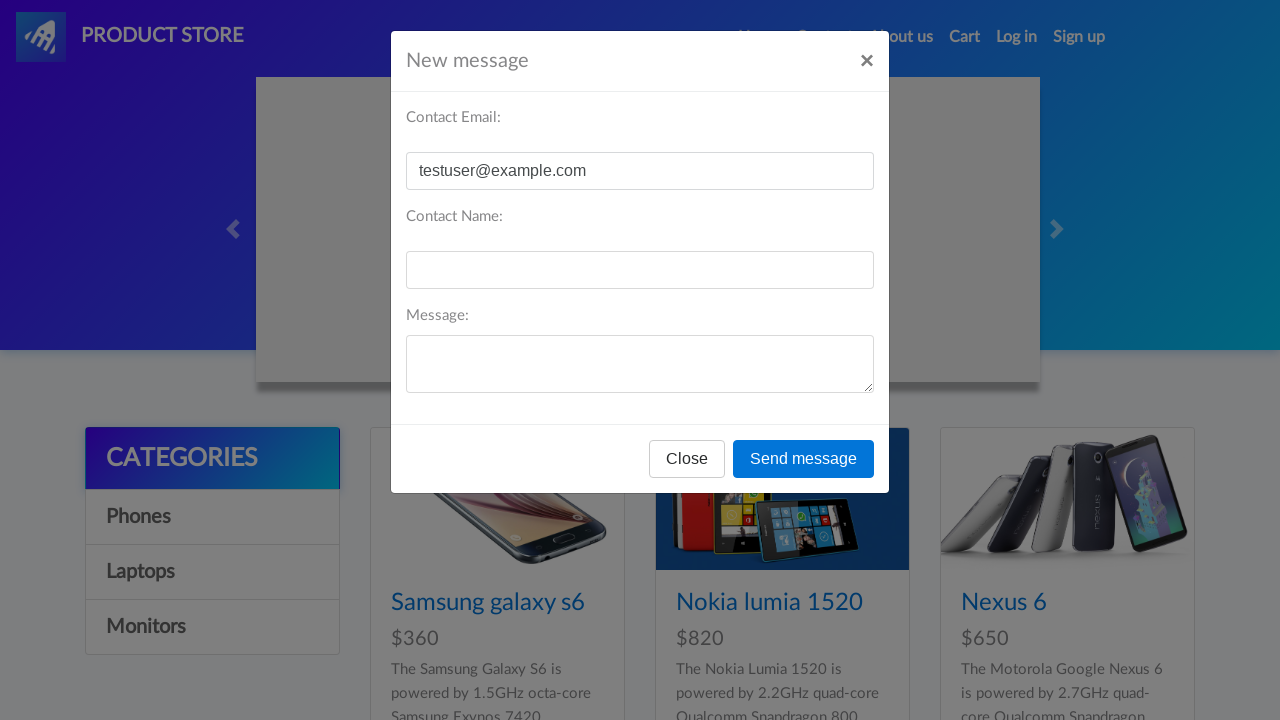

Filled name field with 'Test User' on #recipient-name
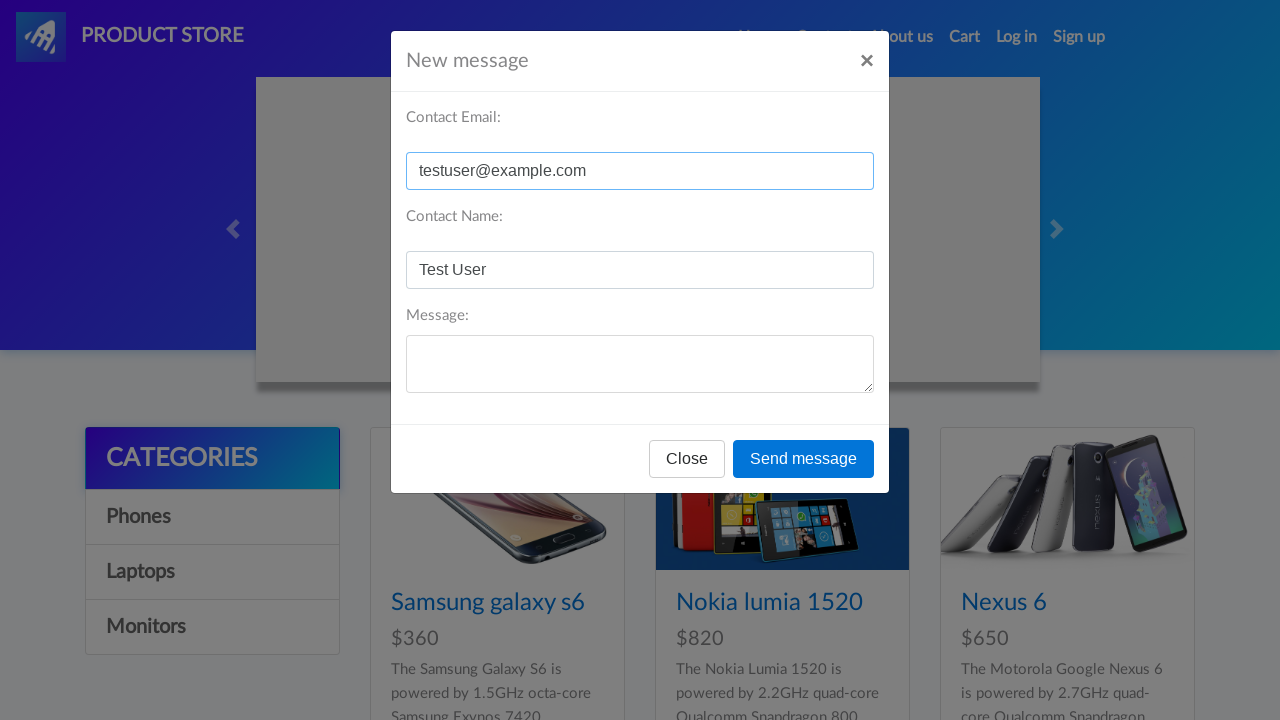

Left message field empty for validation testing on #message-text
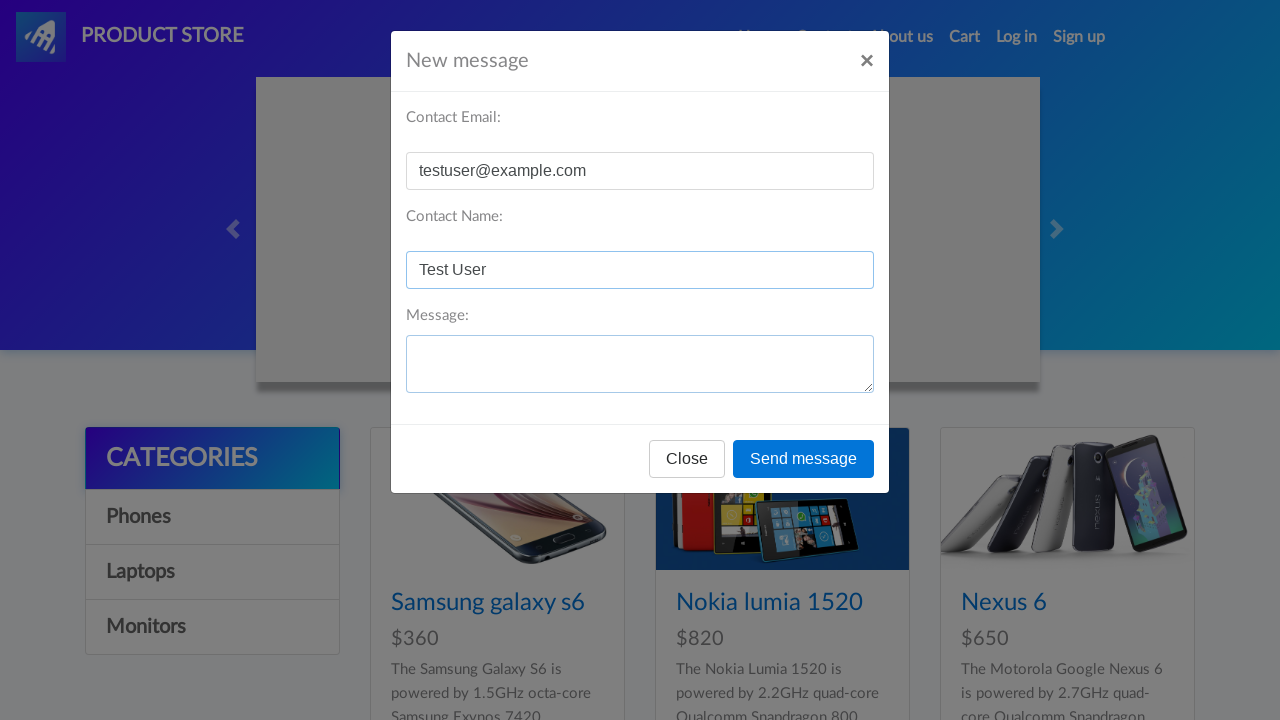

Clicked Send message button with empty message field at (804, 459) on button:has-text('Send message')
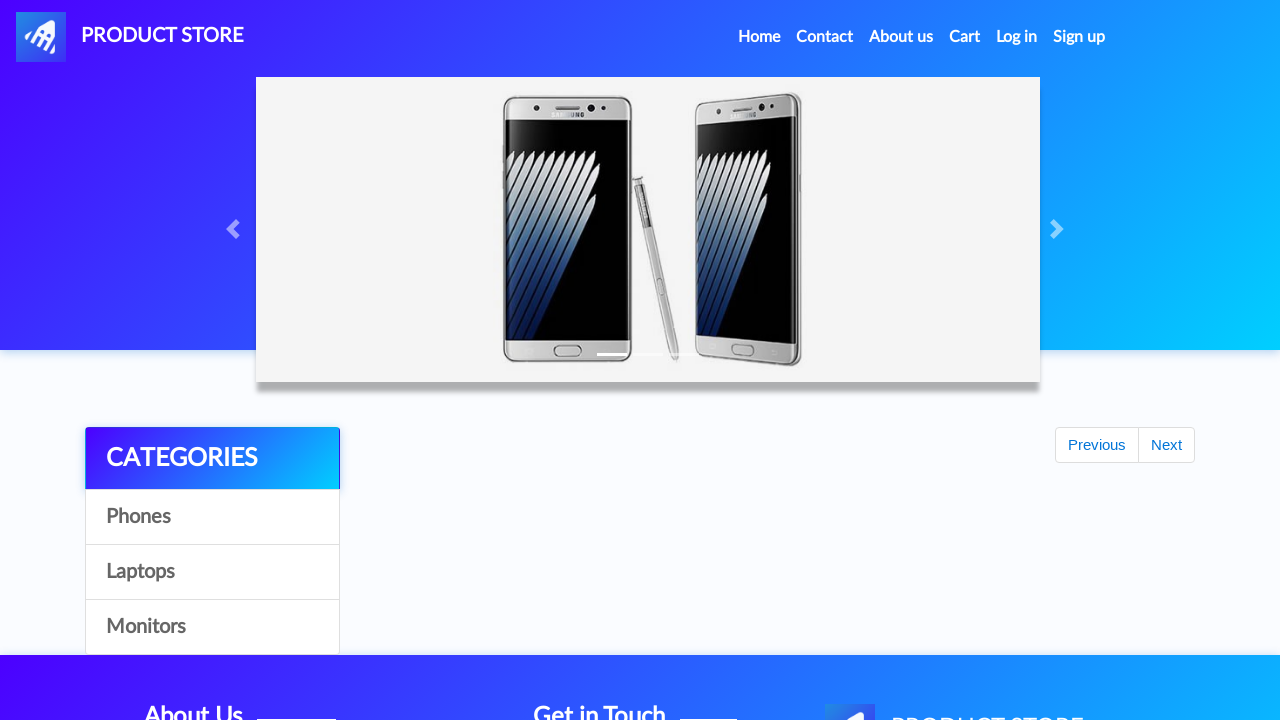

Waited for validation response
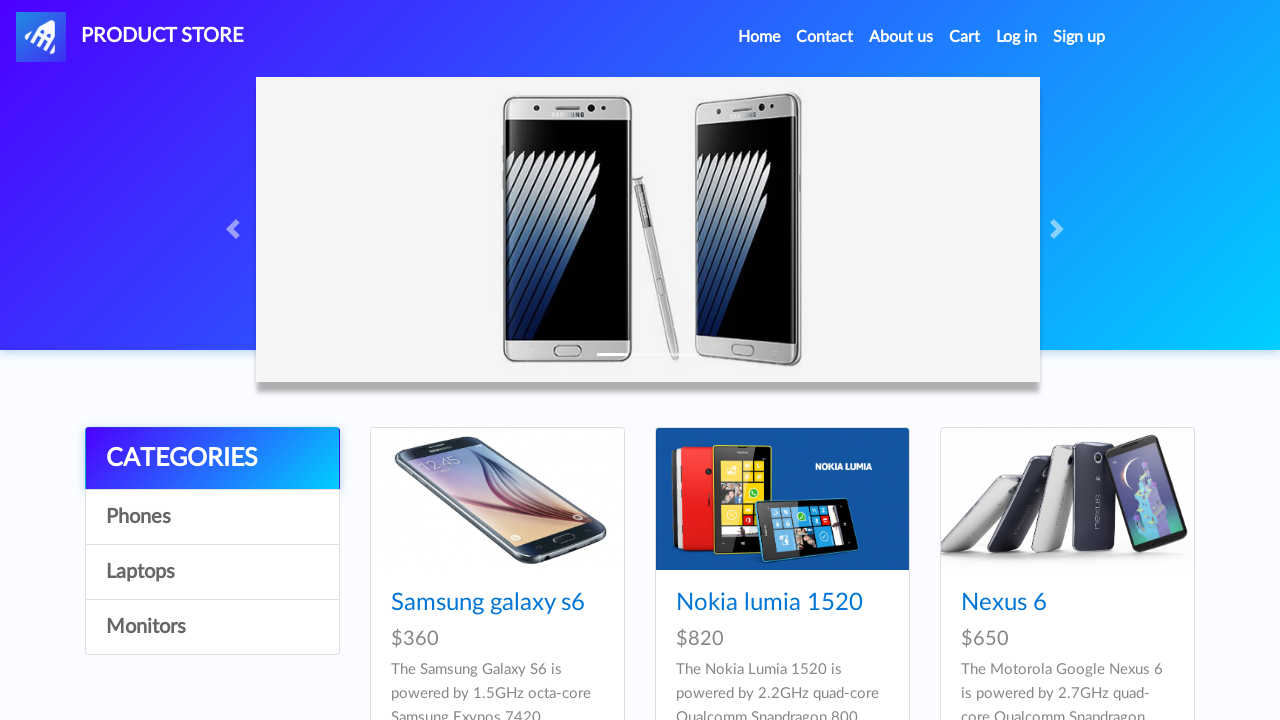

Set up dialog handler to accept alerts
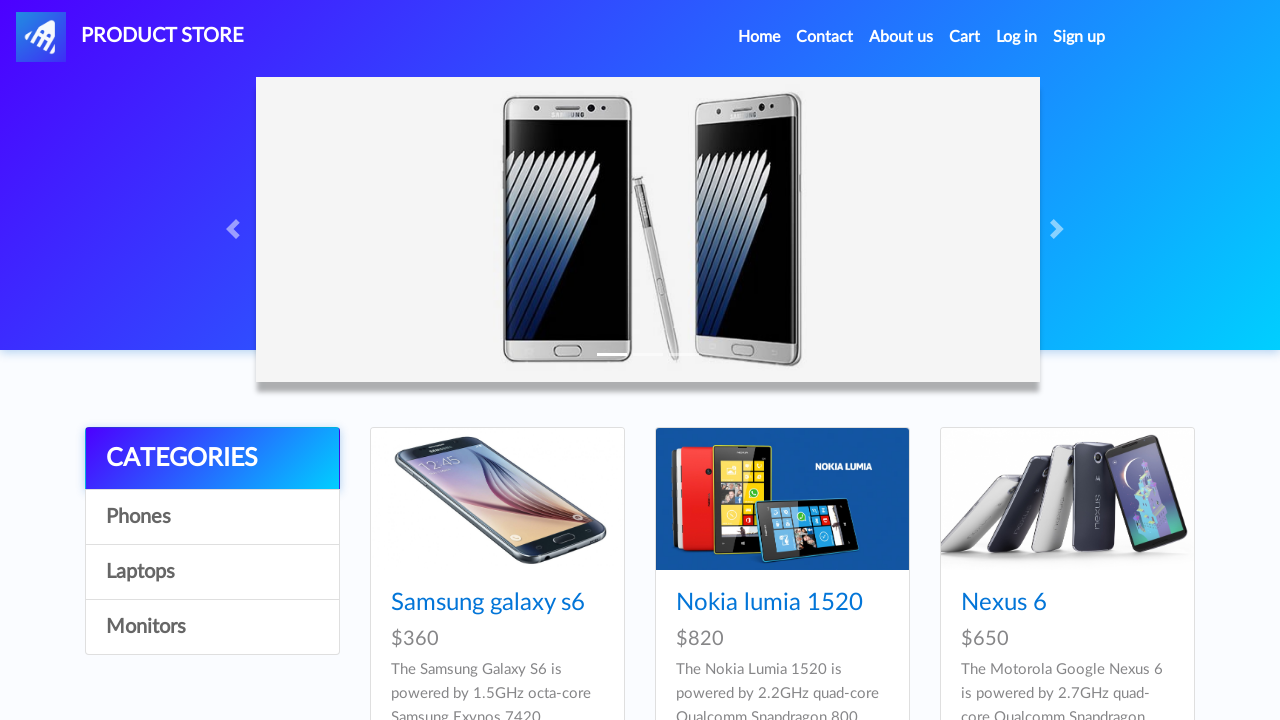

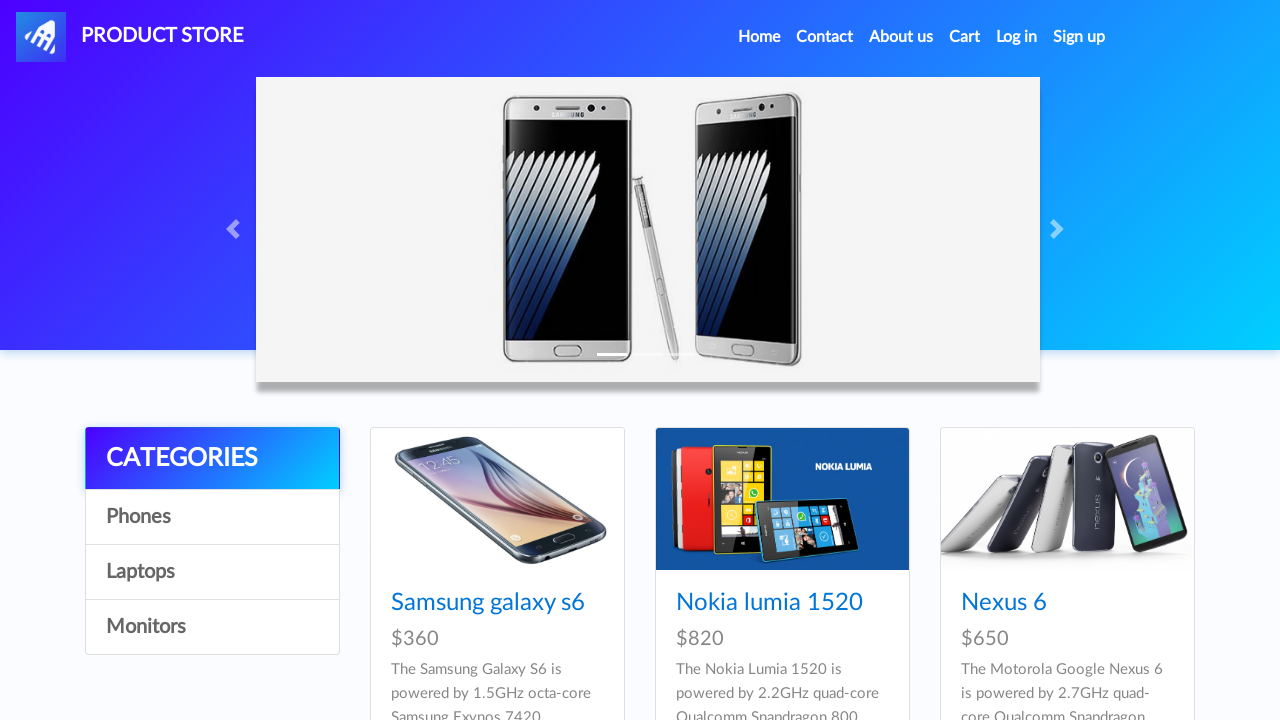